Navigates to a YouTube video and repeatedly refreshes the page to simulate multiple views

Starting URL: https://youtu.be/qyF2H9WiiCs

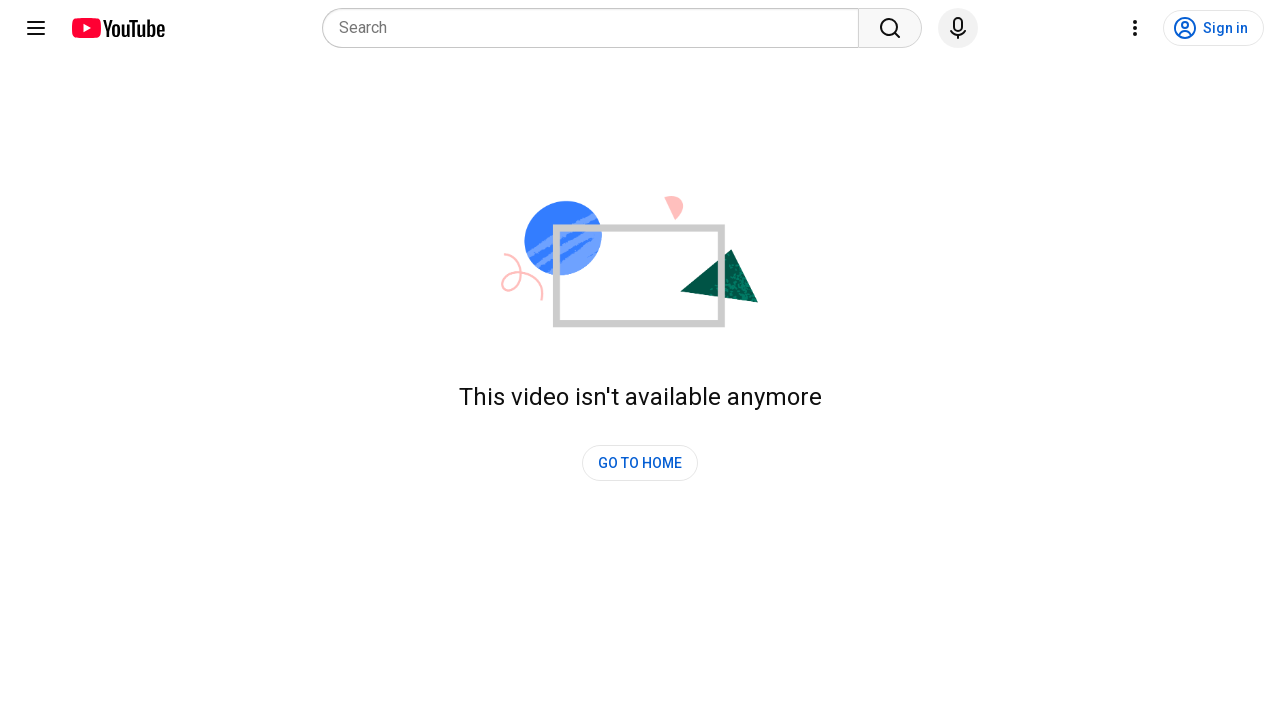

Navigated to YouTube video URL
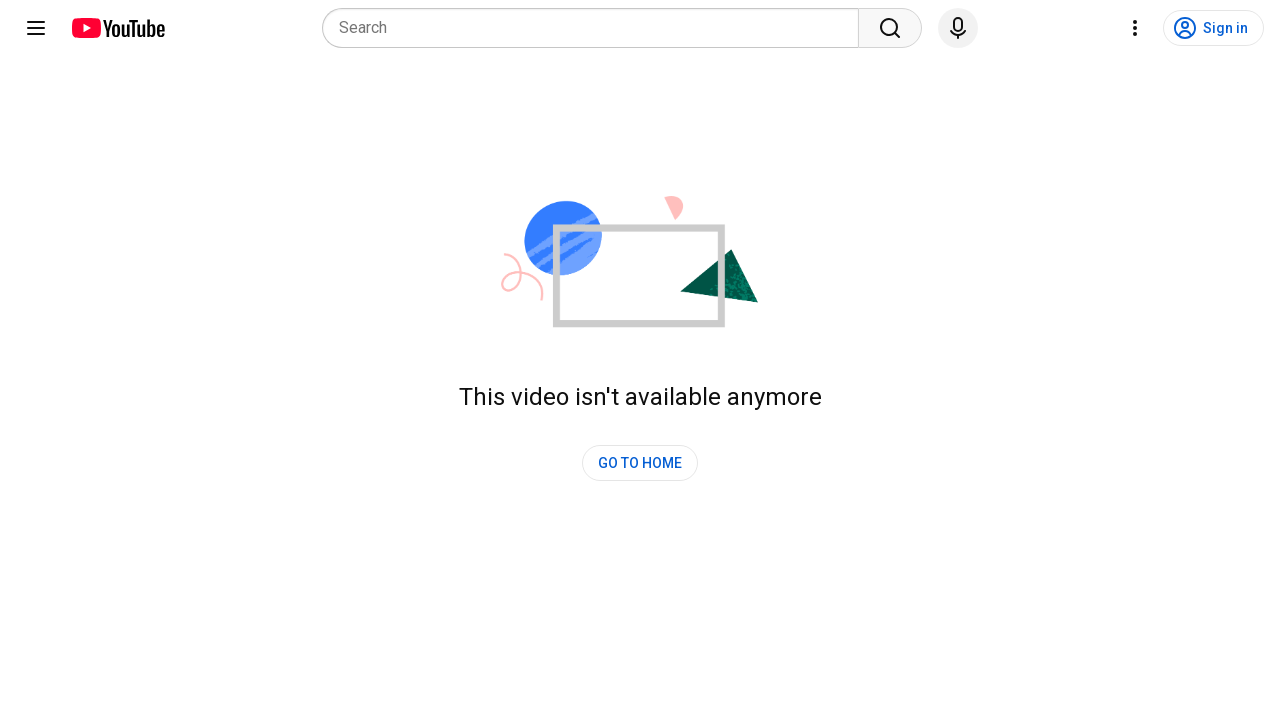

Waited 3 seconds before refresh
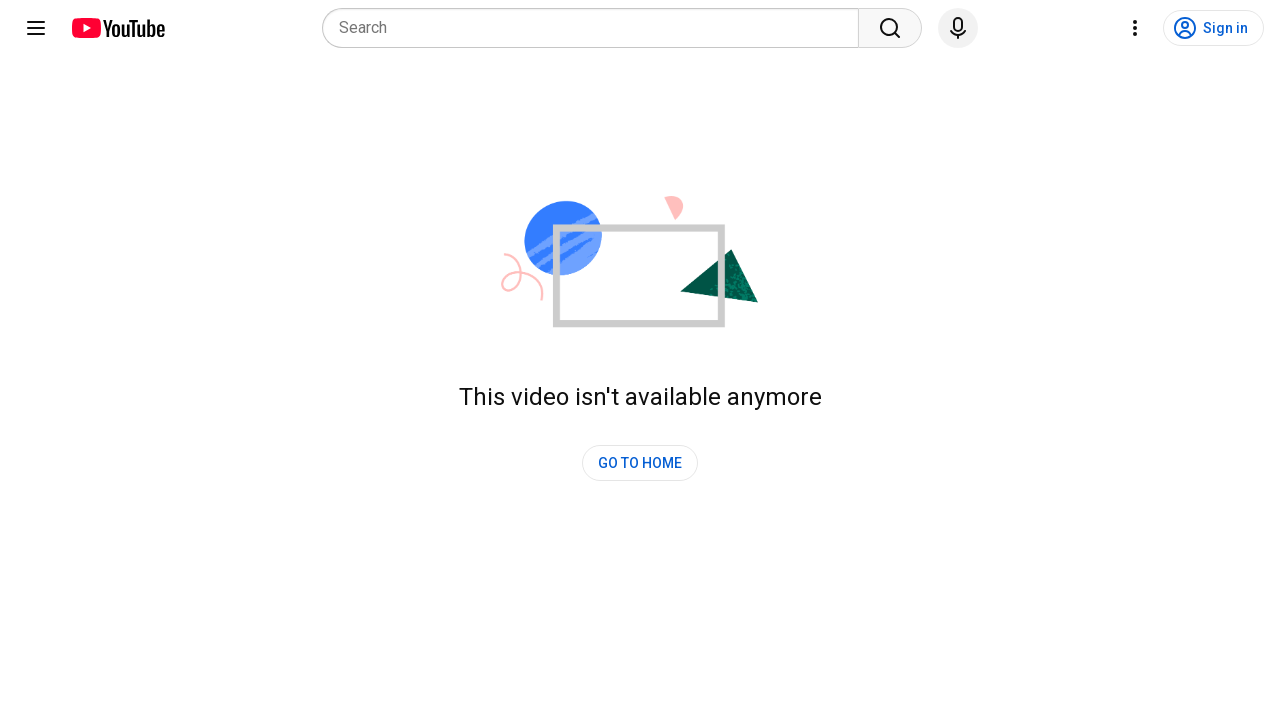

Refreshed page (view 1 of 10)
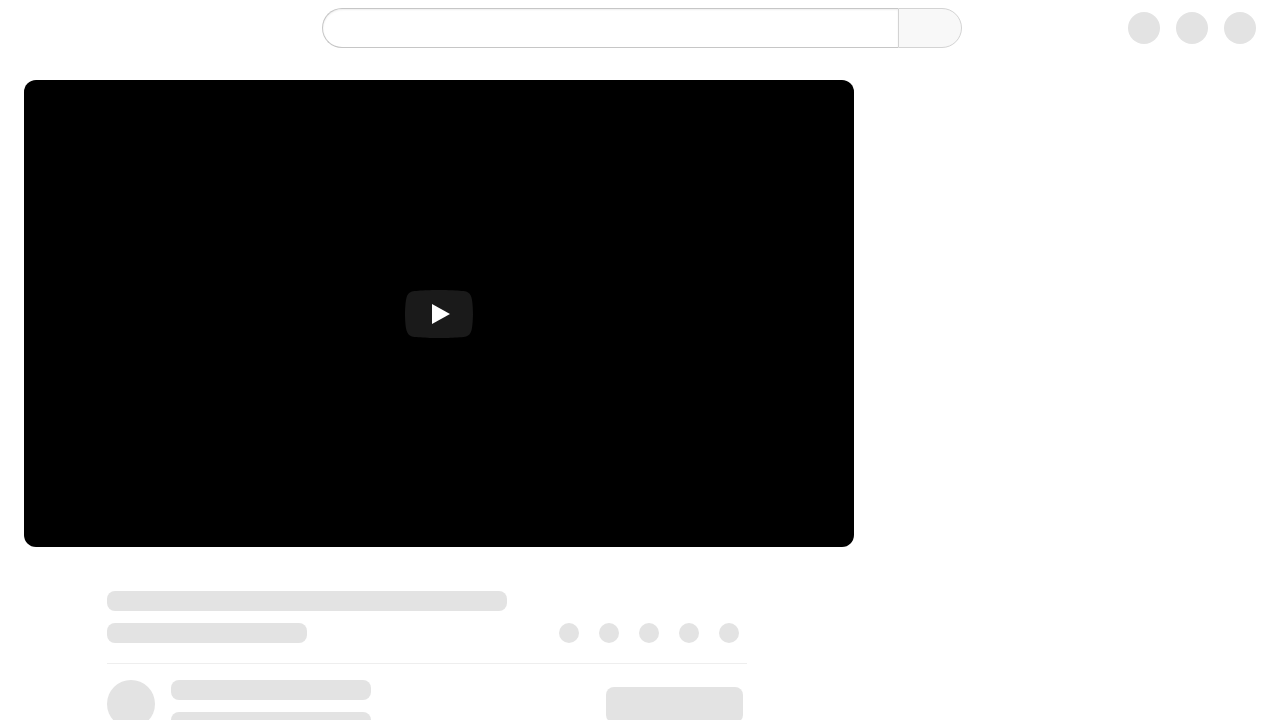

Waited 3 seconds before refresh
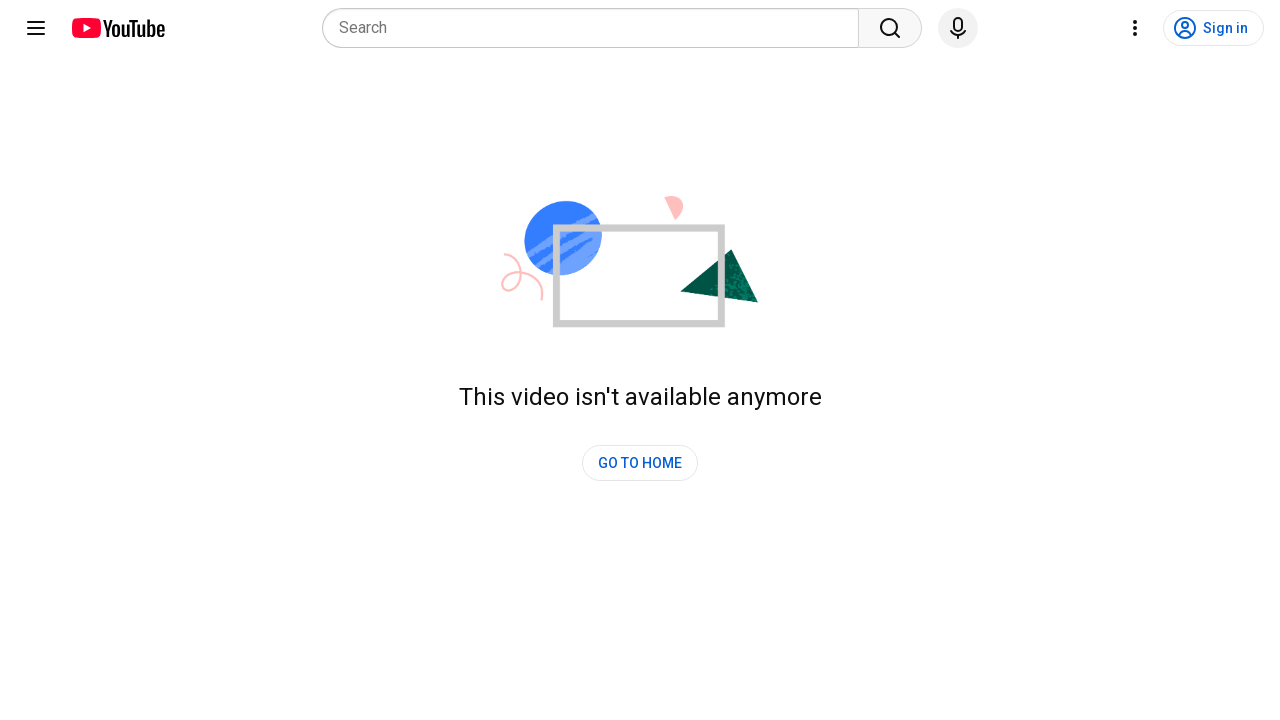

Refreshed page (view 2 of 10)
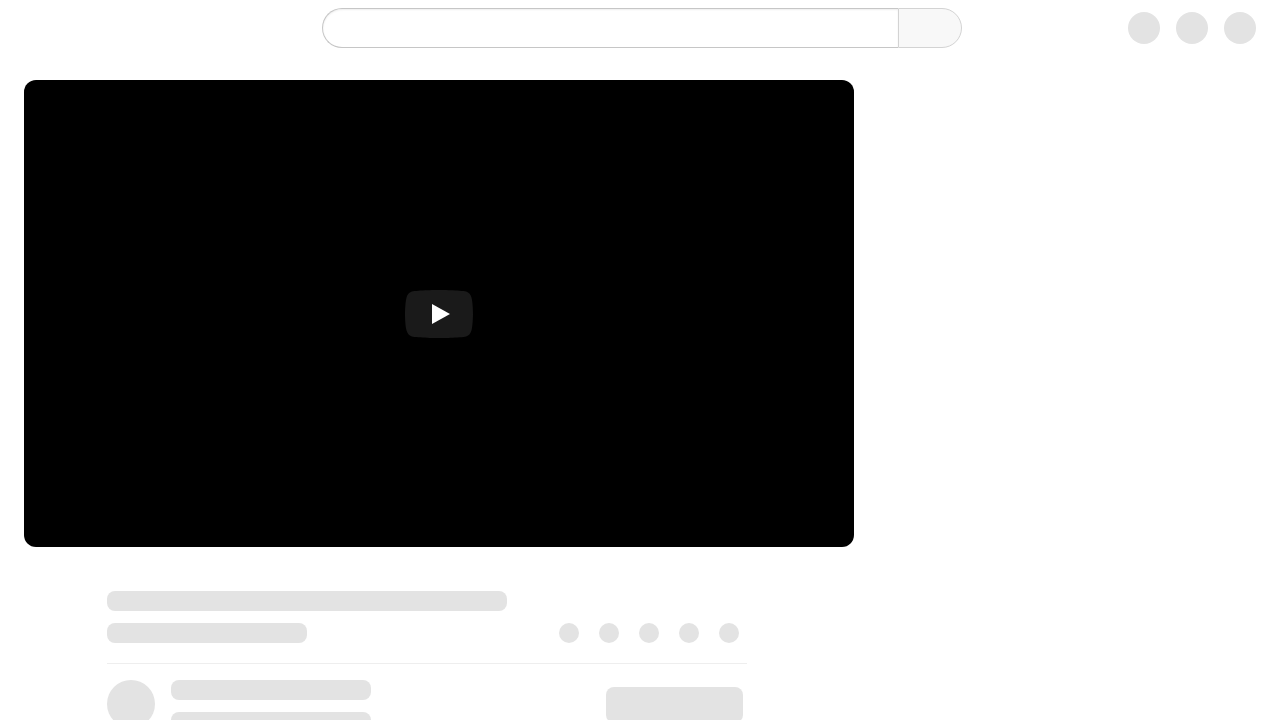

Waited 3 seconds before refresh
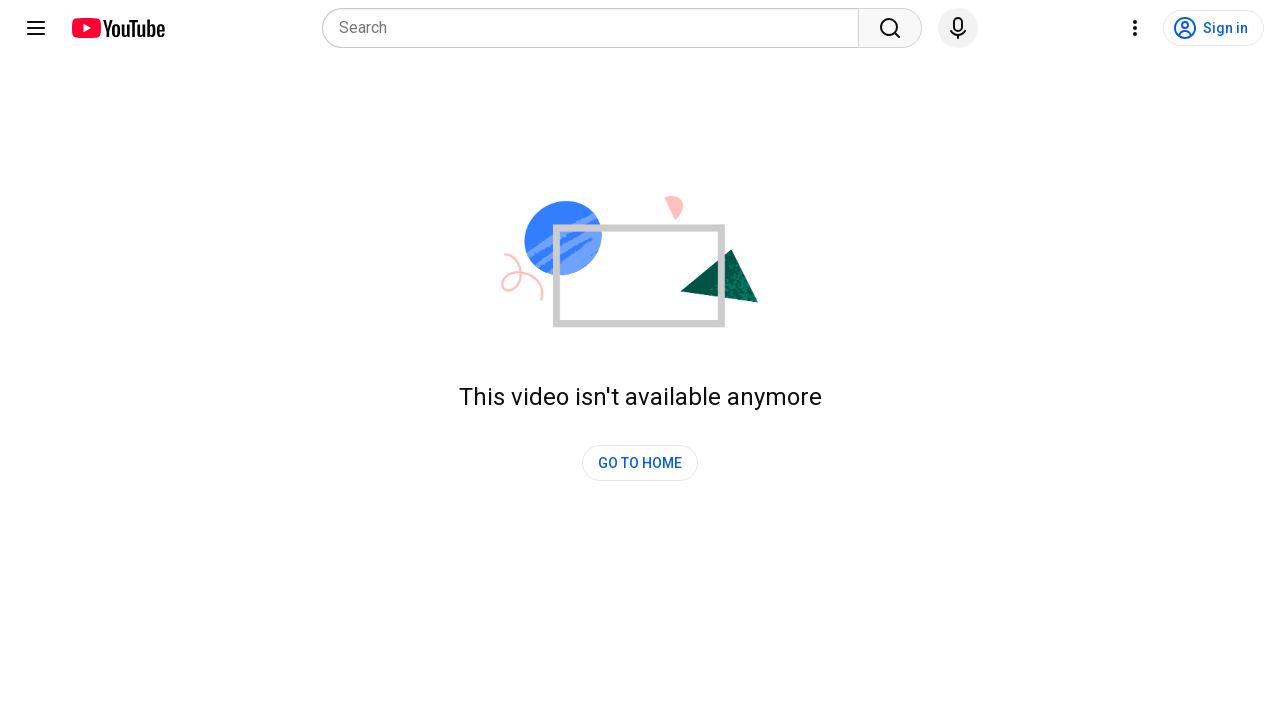

Refreshed page (view 3 of 10)
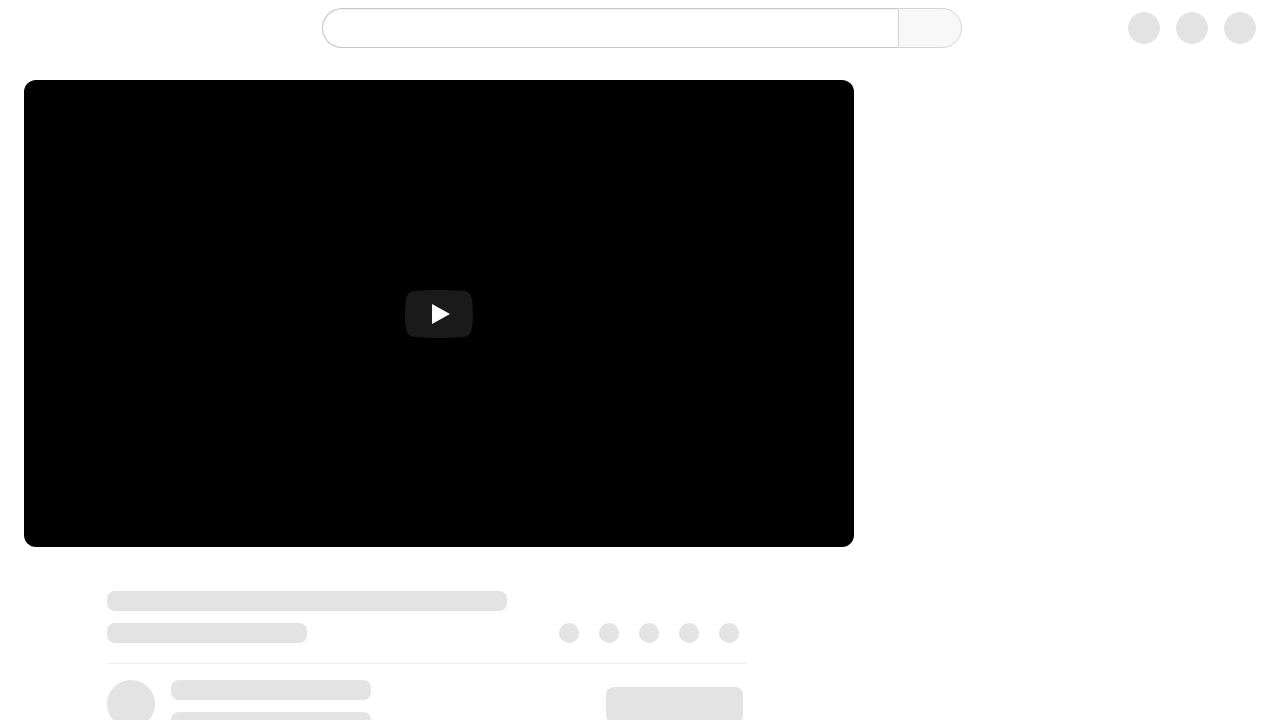

Waited 3 seconds before refresh
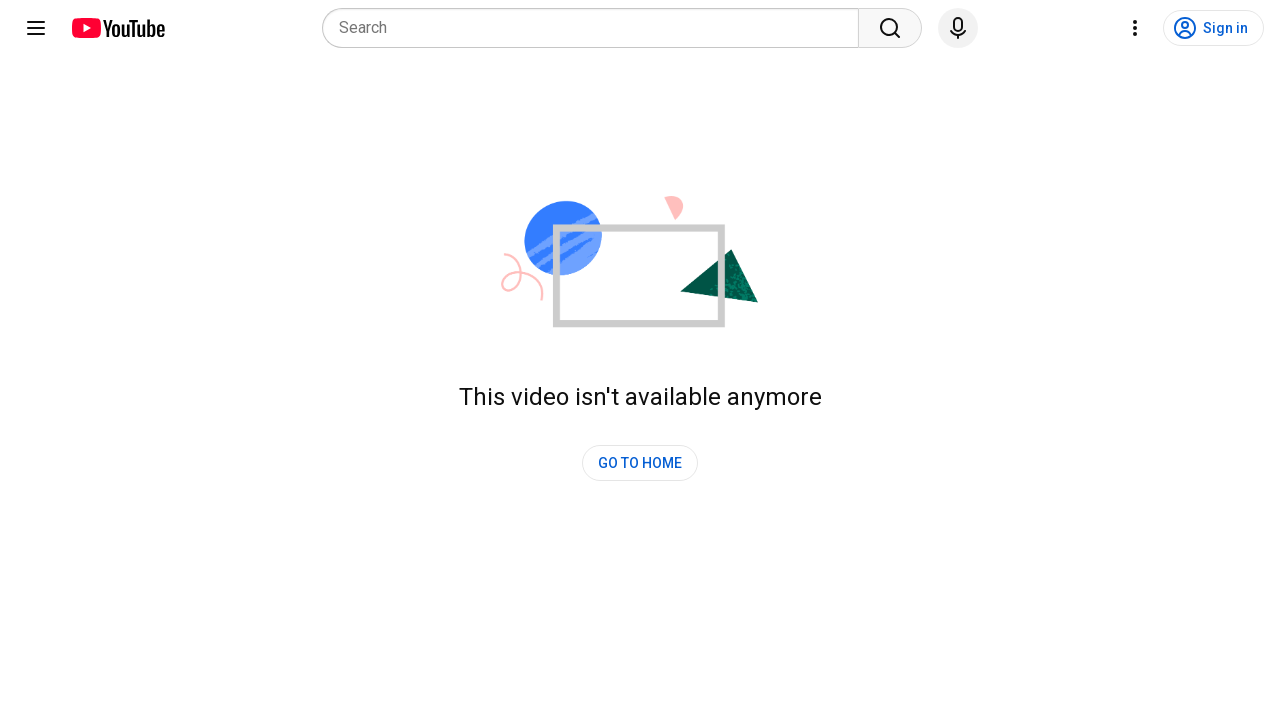

Refreshed page (view 4 of 10)
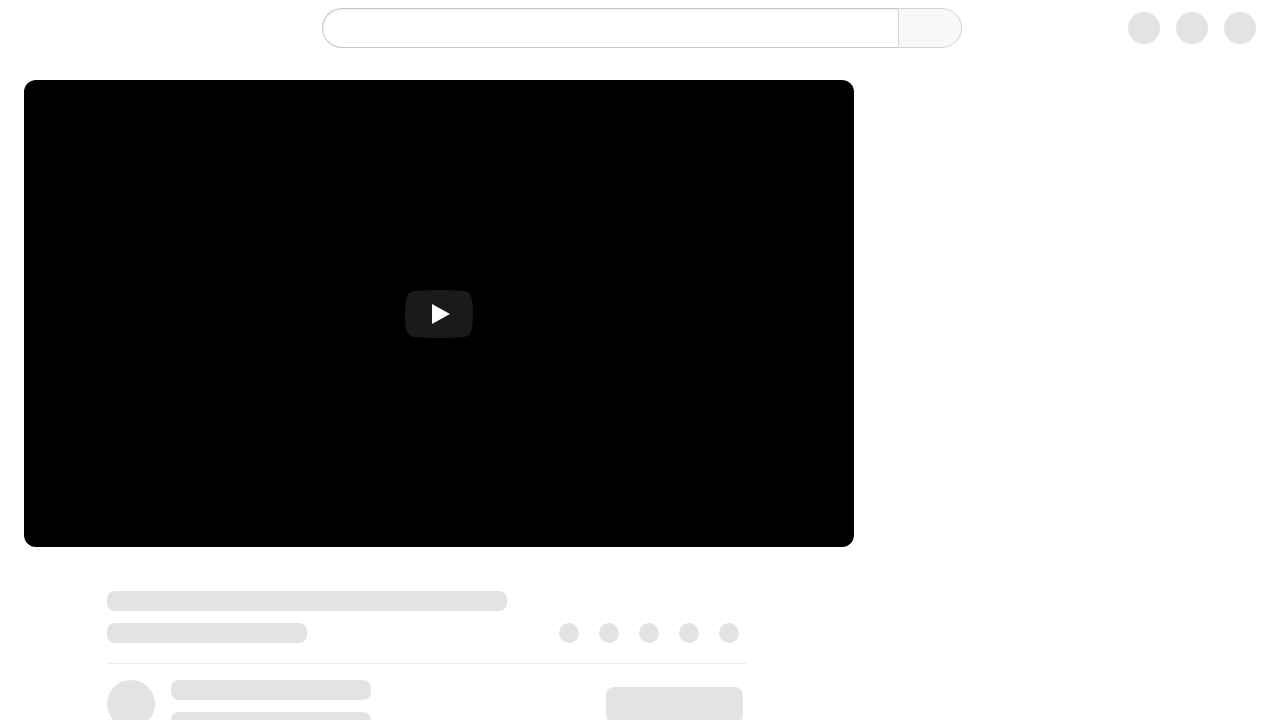

Waited 3 seconds before refresh
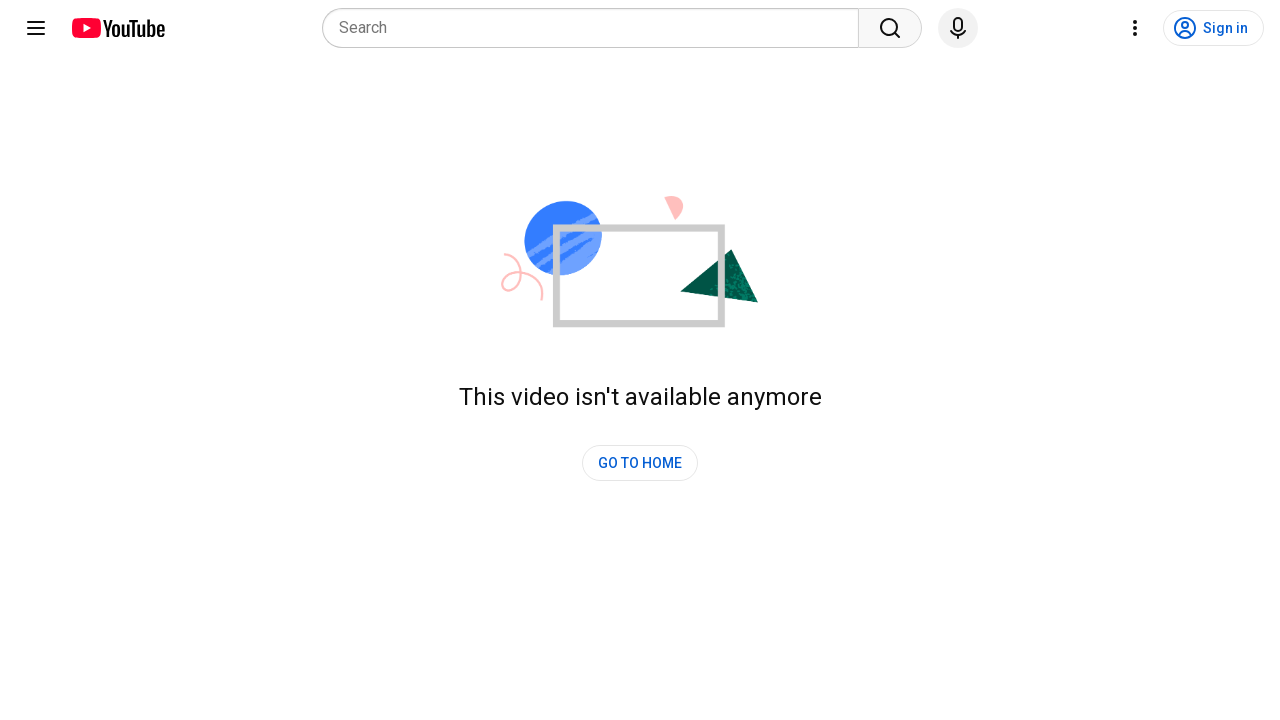

Refreshed page (view 5 of 10)
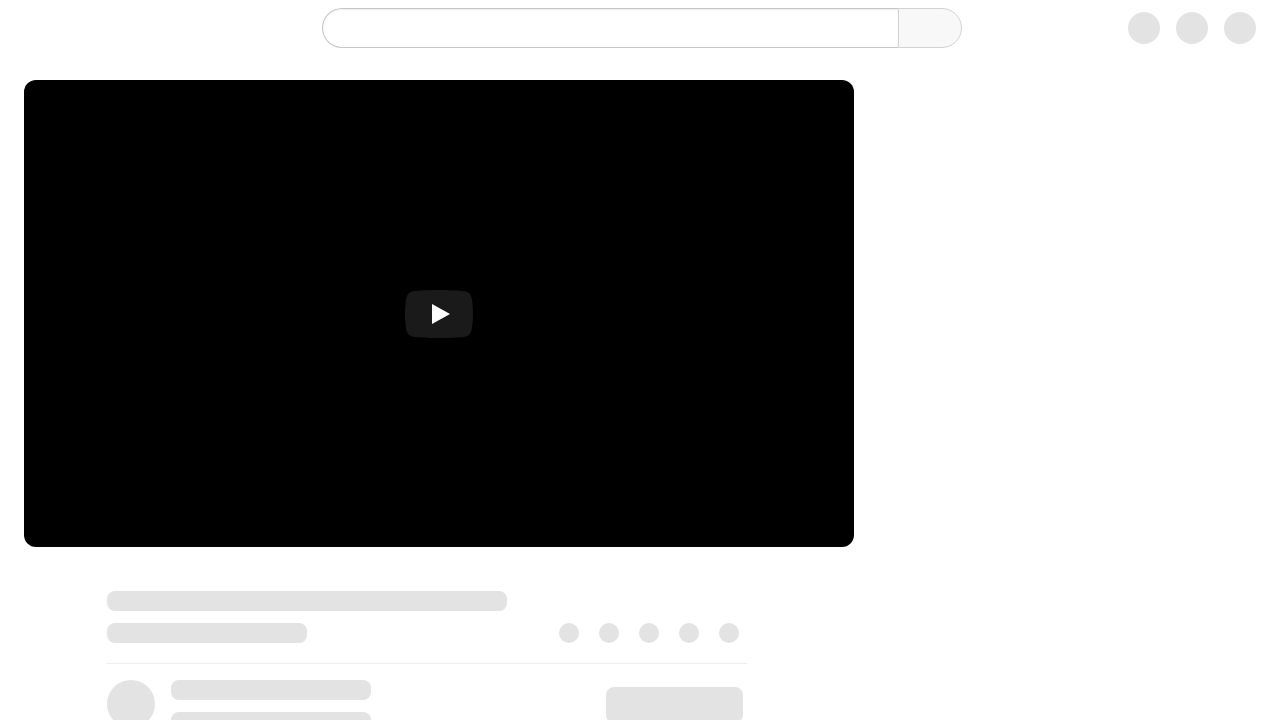

Waited 3 seconds before refresh
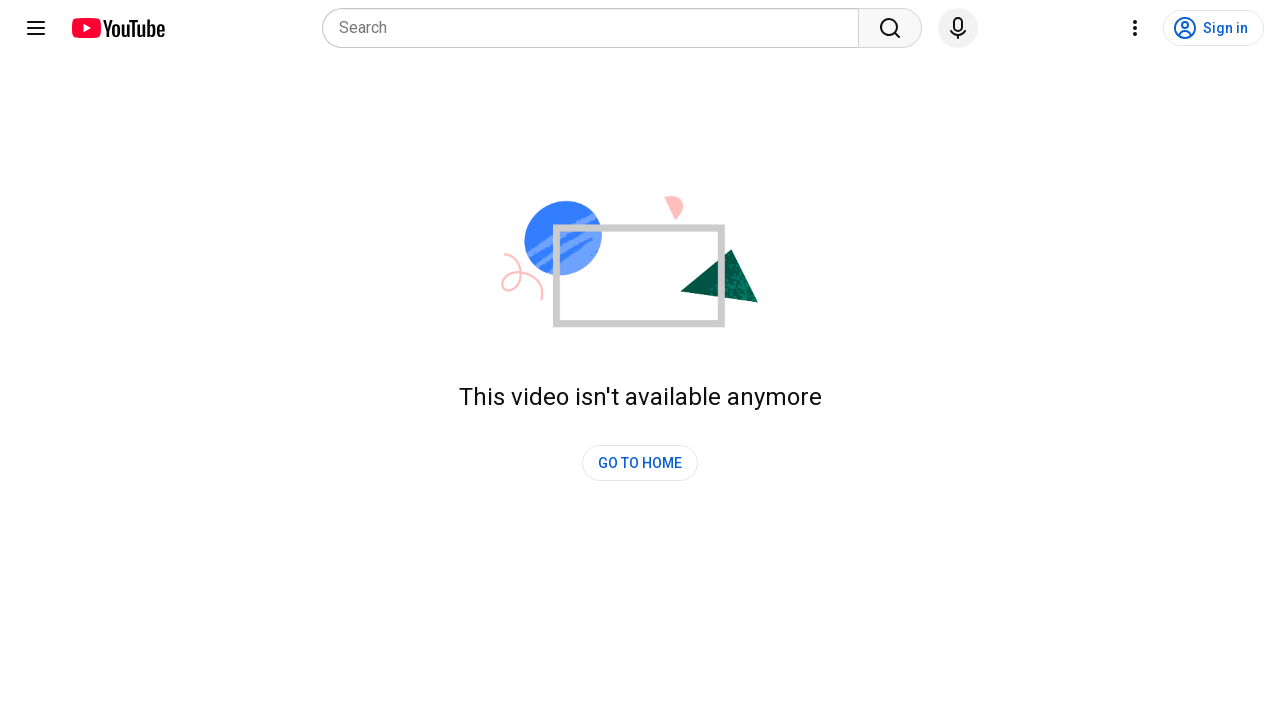

Refreshed page (view 6 of 10)
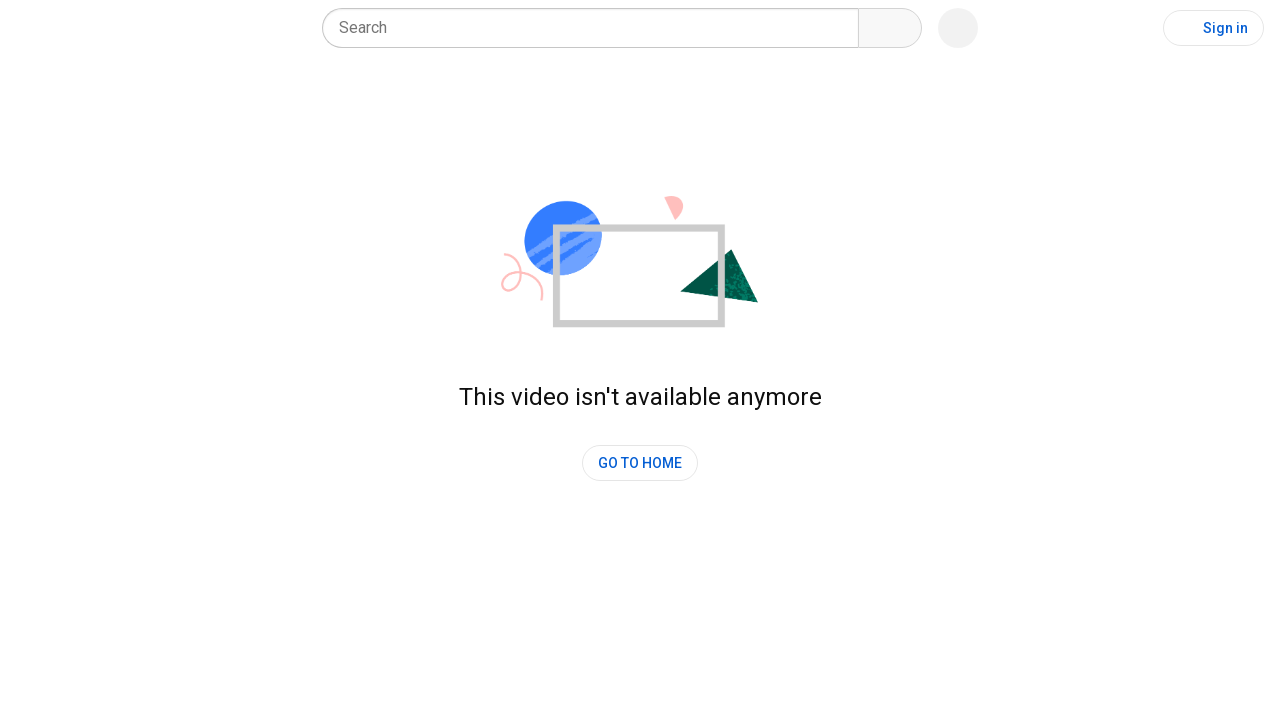

Waited 3 seconds before refresh
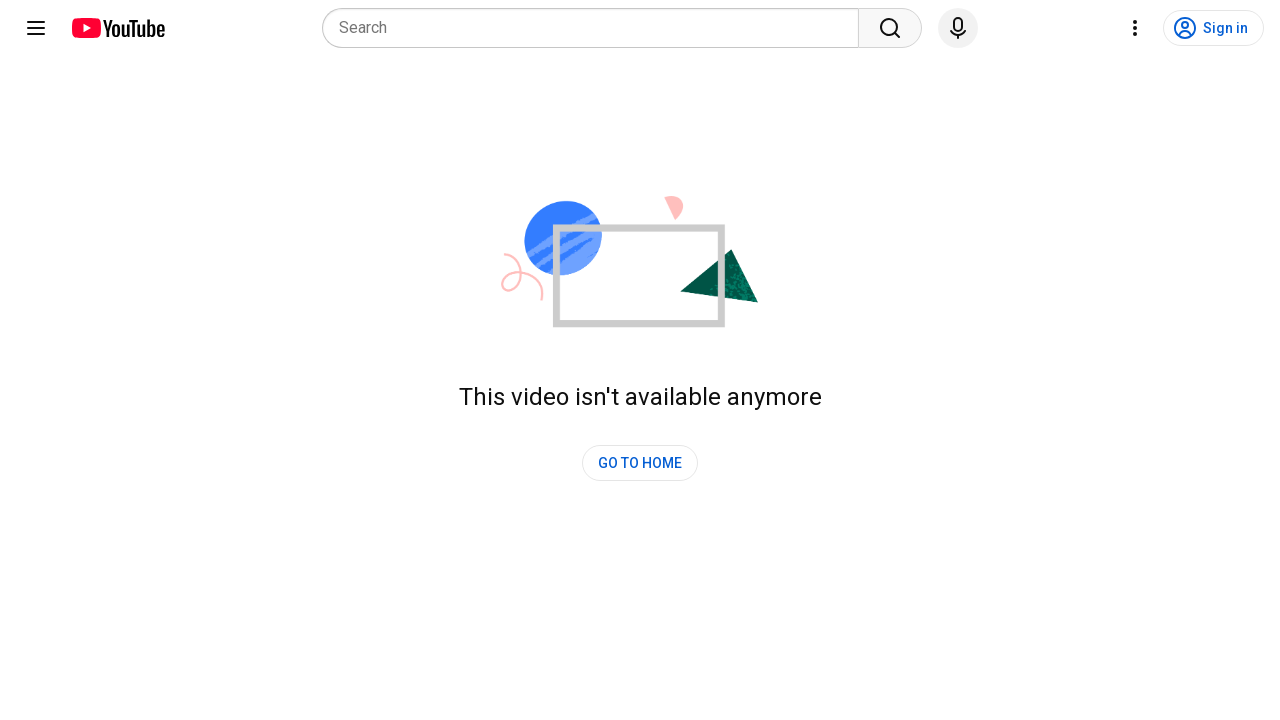

Refreshed page (view 7 of 10)
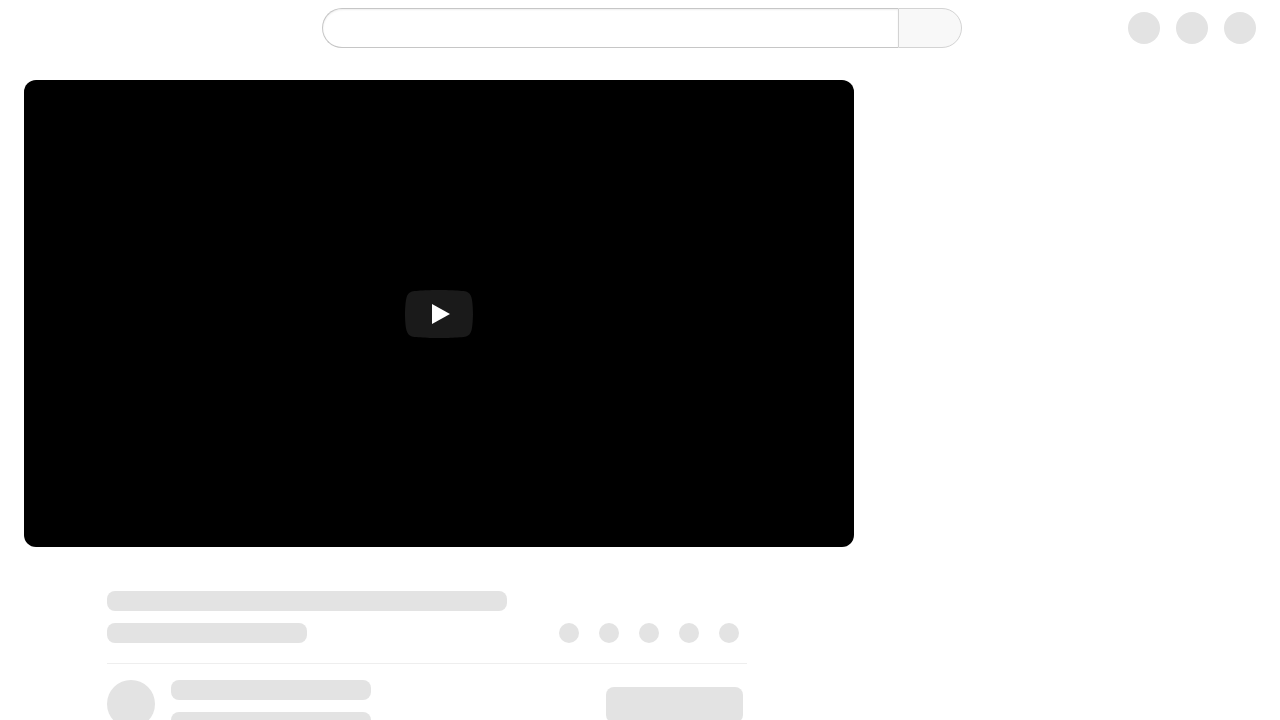

Waited 3 seconds before refresh
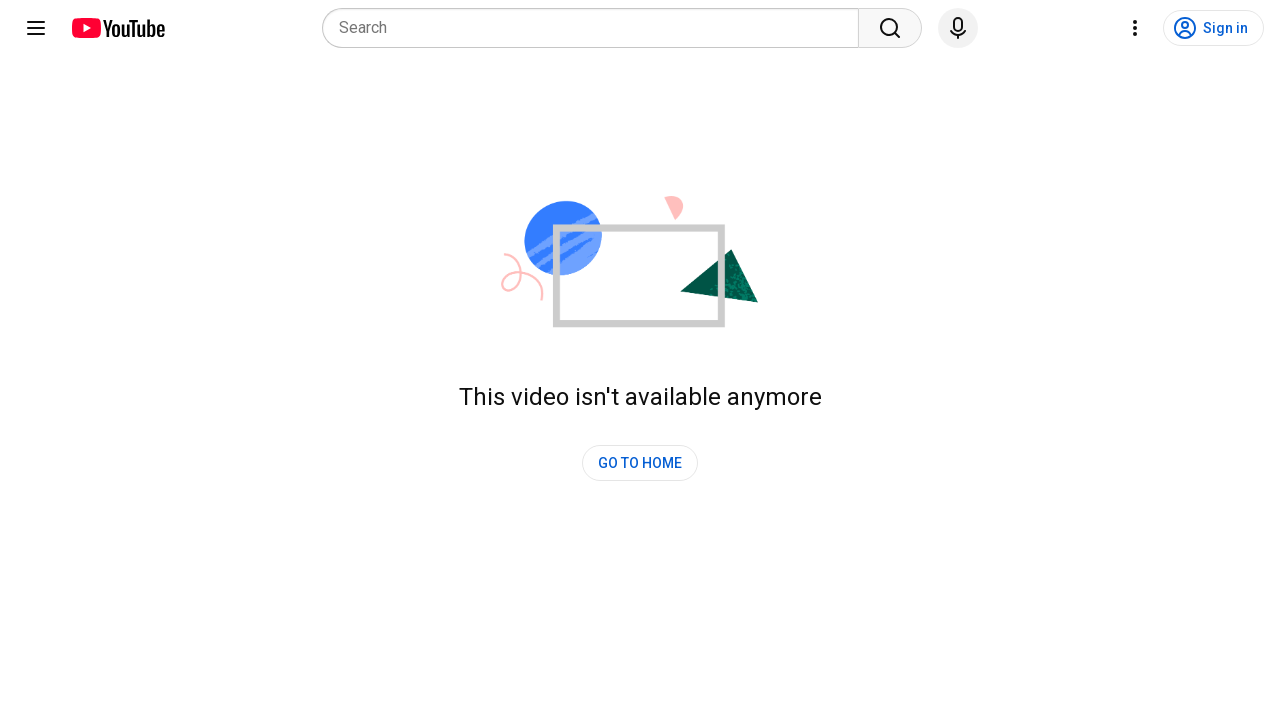

Refreshed page (view 8 of 10)
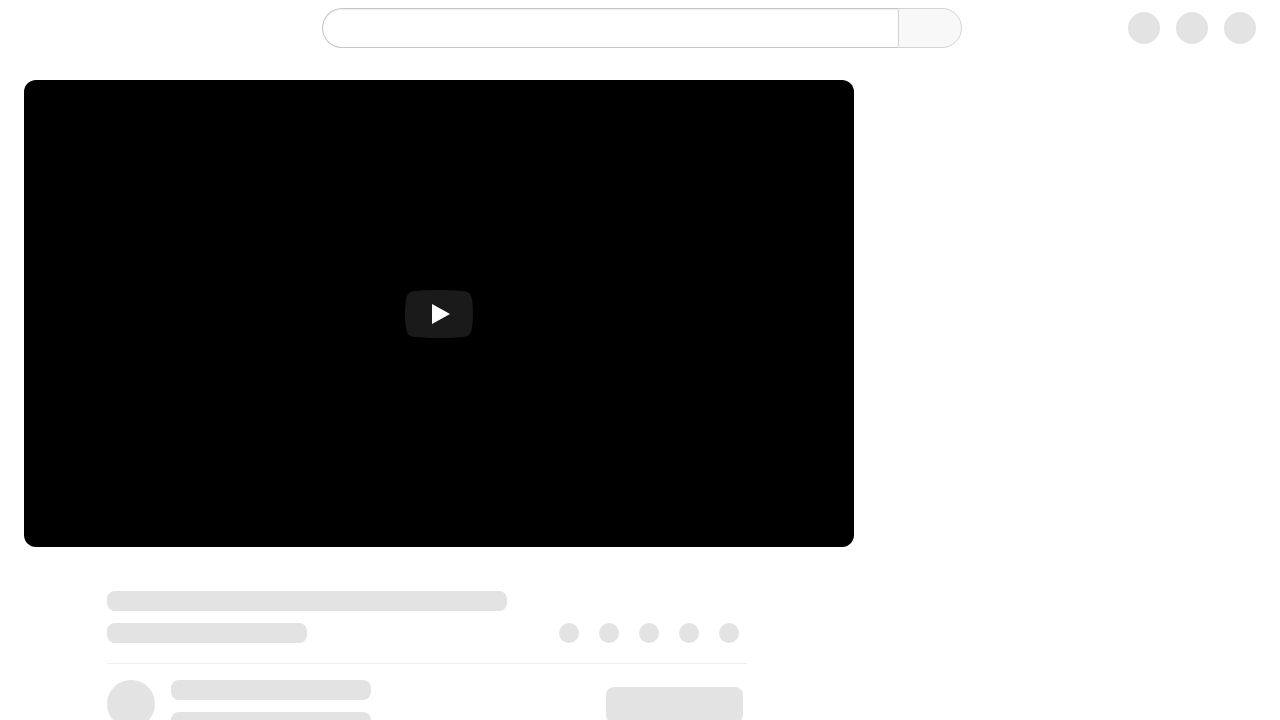

Waited 3 seconds before refresh
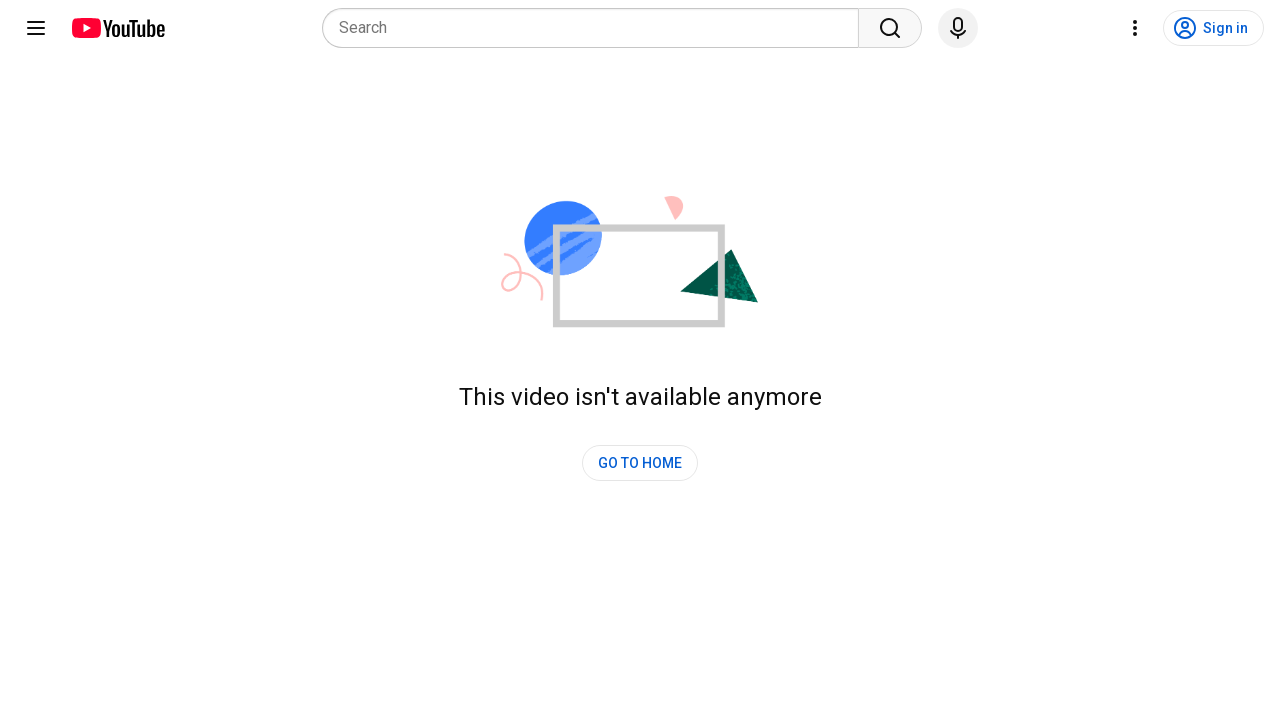

Refreshed page (view 9 of 10)
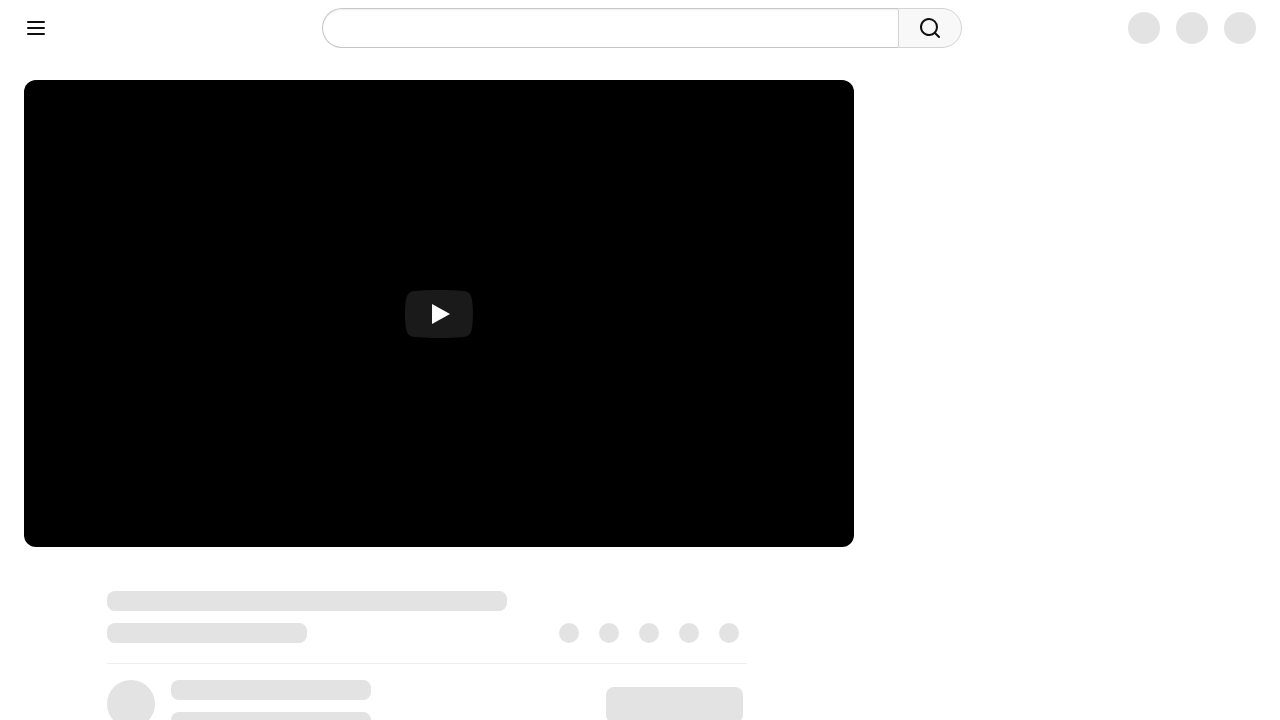

Waited 3 seconds before refresh
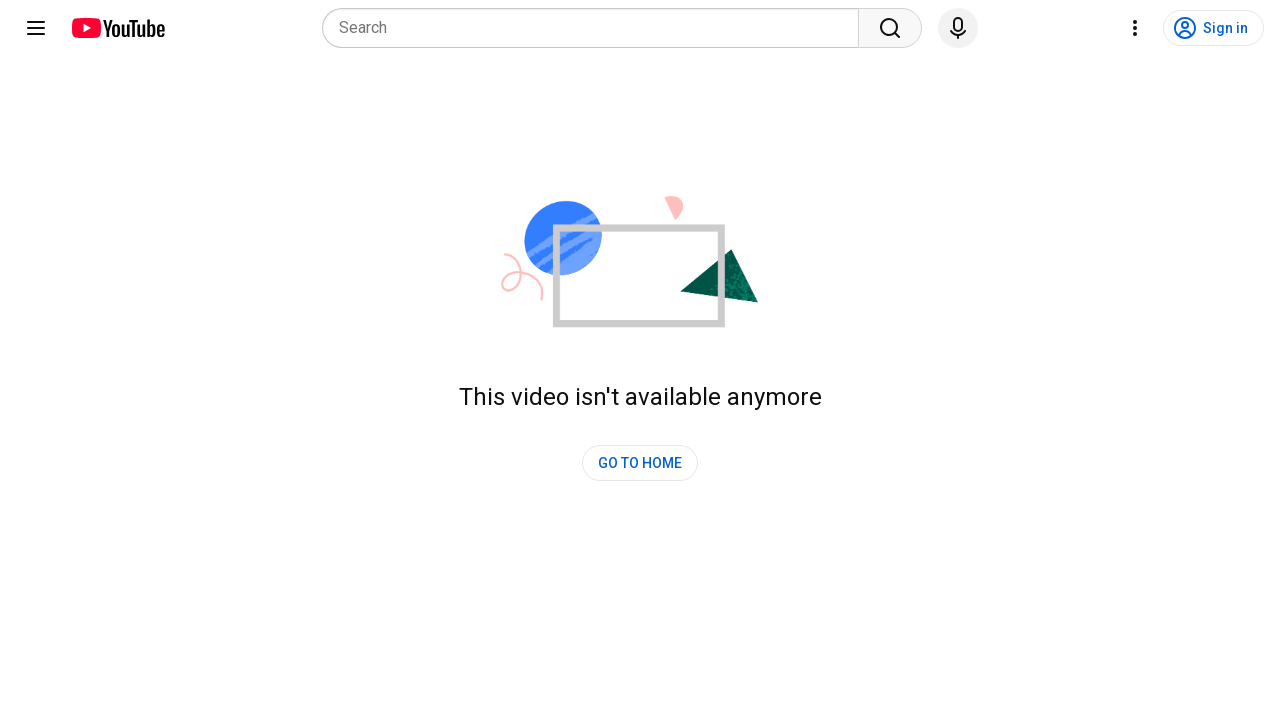

Refreshed page (view 10 of 10)
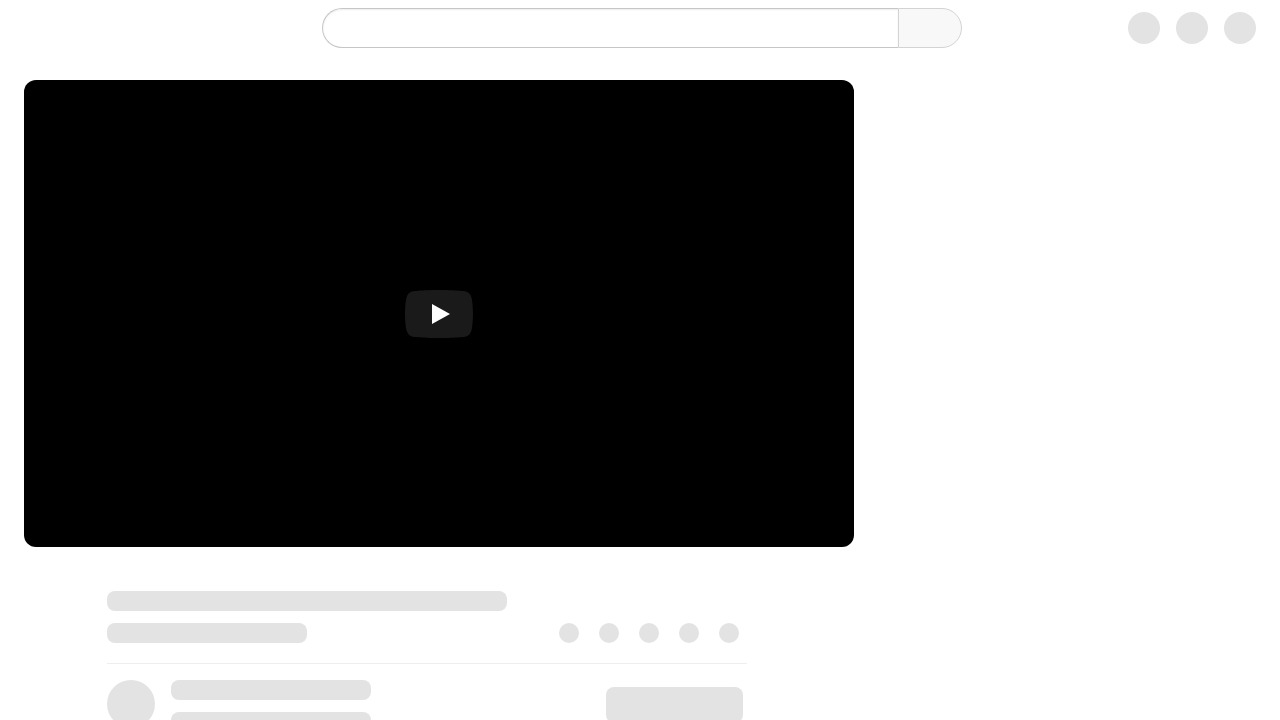

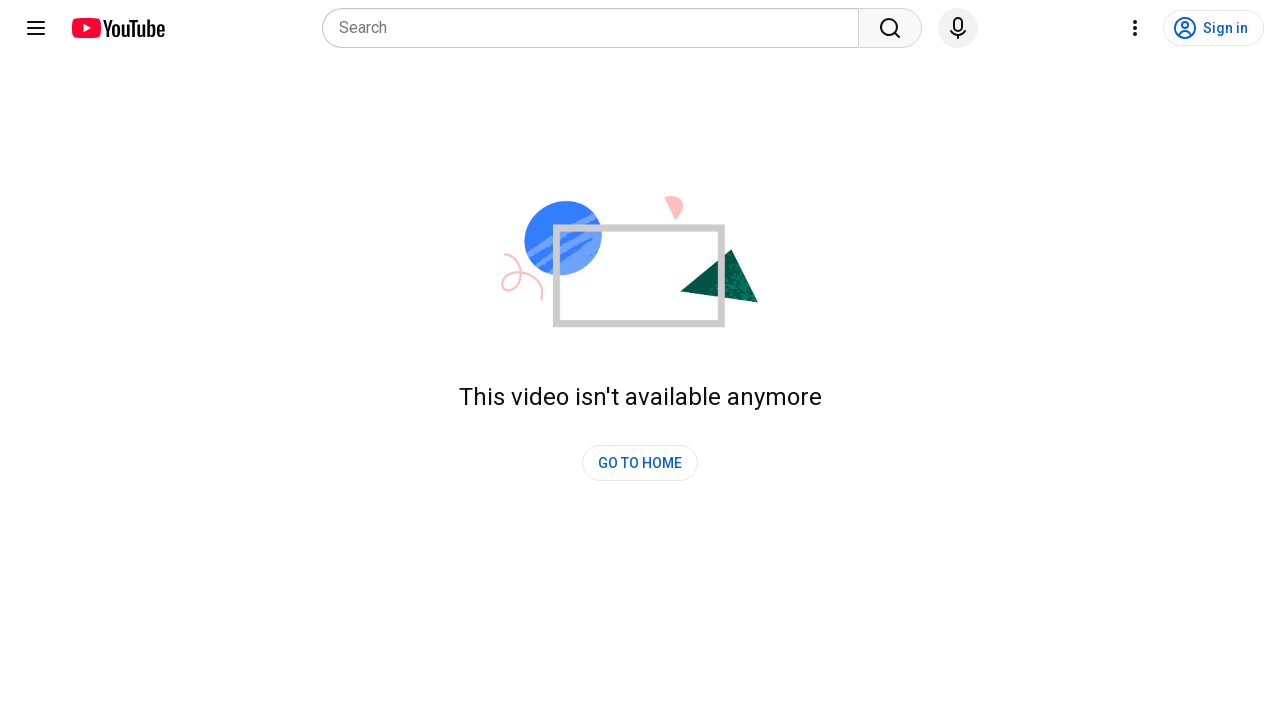